Tests keyboard actions using two different syntaxes - locator.press() and page.keyboard.press() to perform copy/paste and page navigation shortcuts

Starting URL: https://testpages.eviltester.com/styled/basic-html-form-test.html

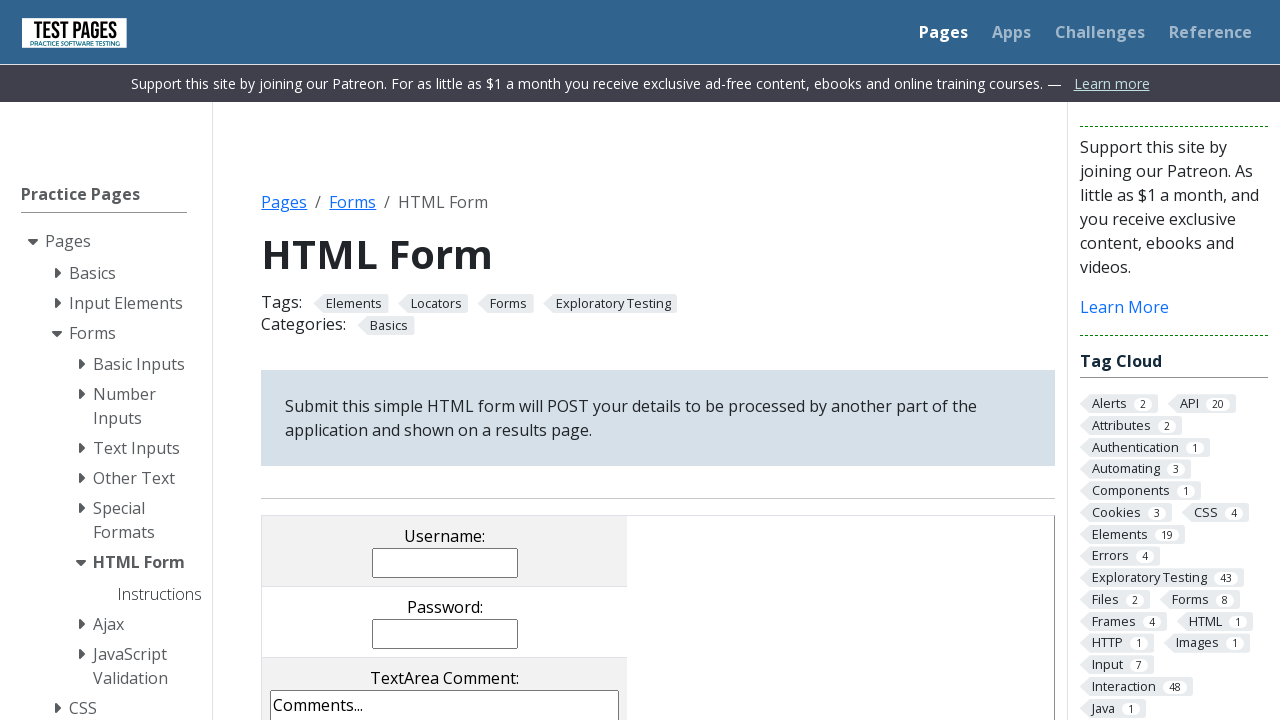

Selected all text in comments textarea and cut using Control+A+X on xpath=//textarea[@name="comments"]
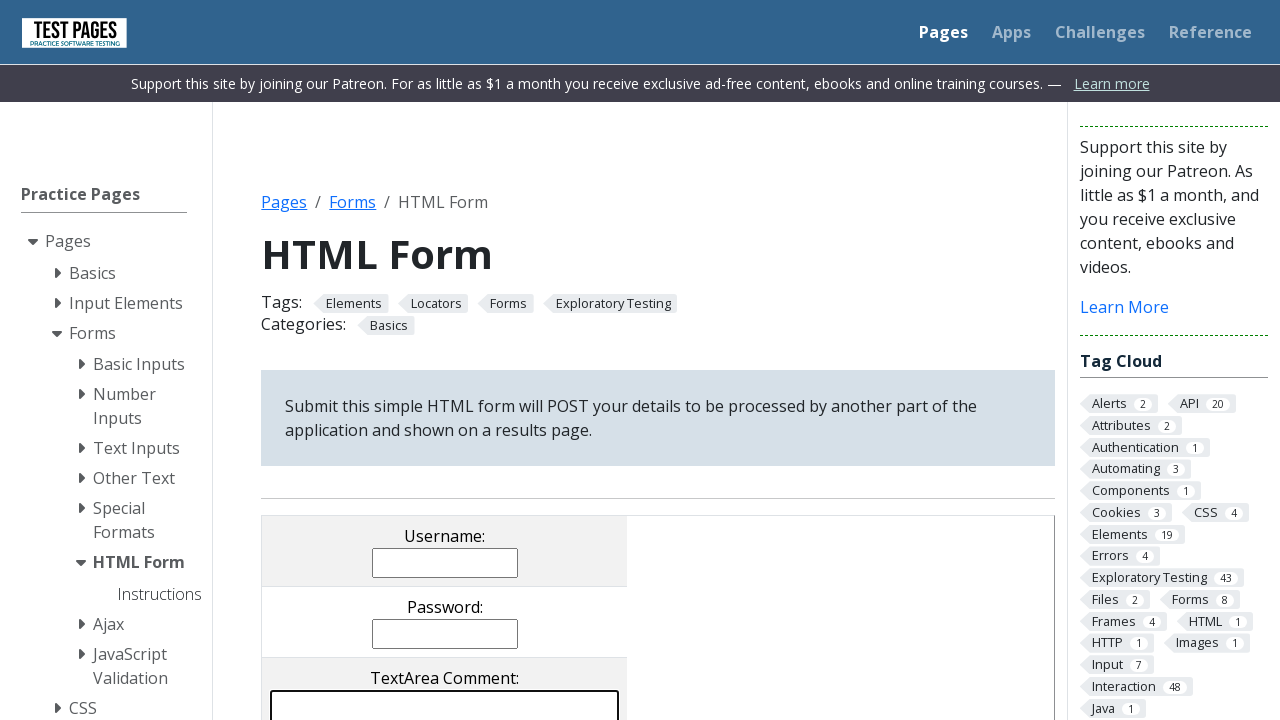

Pasted cut text into username field using Control+V on xpath=//input[@name="username"]
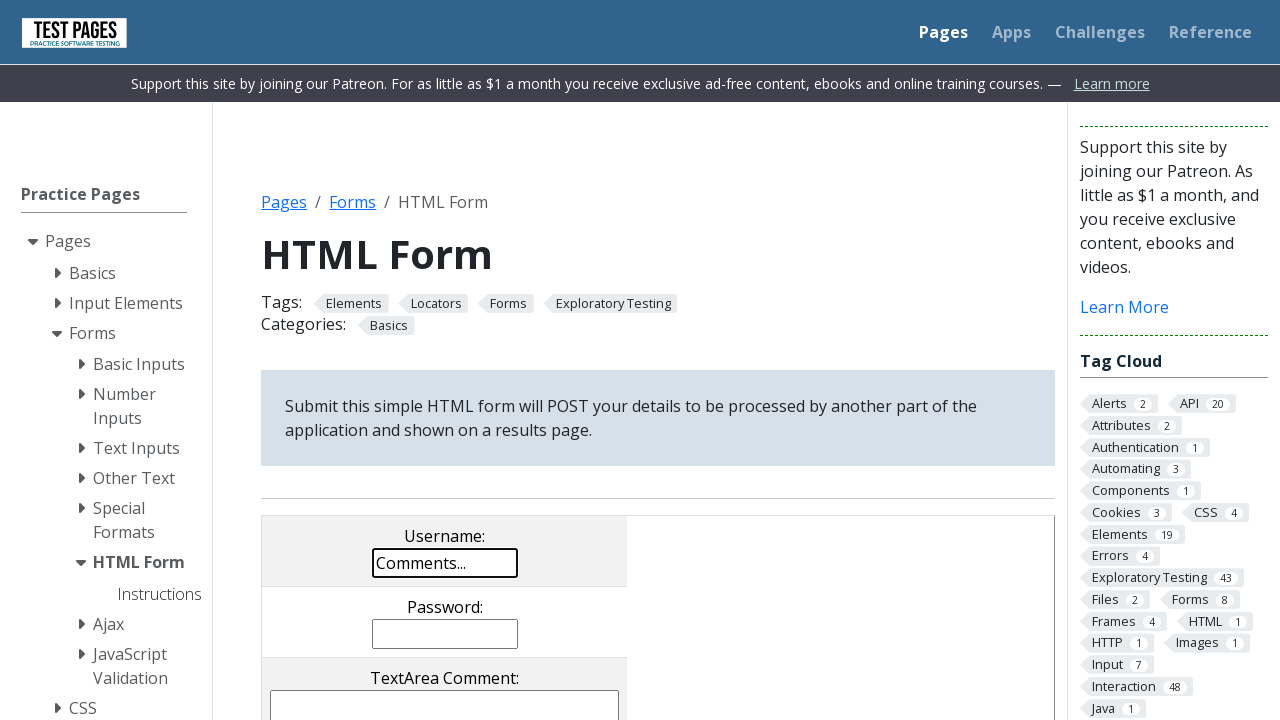

Scrolled down one page using PageDown key
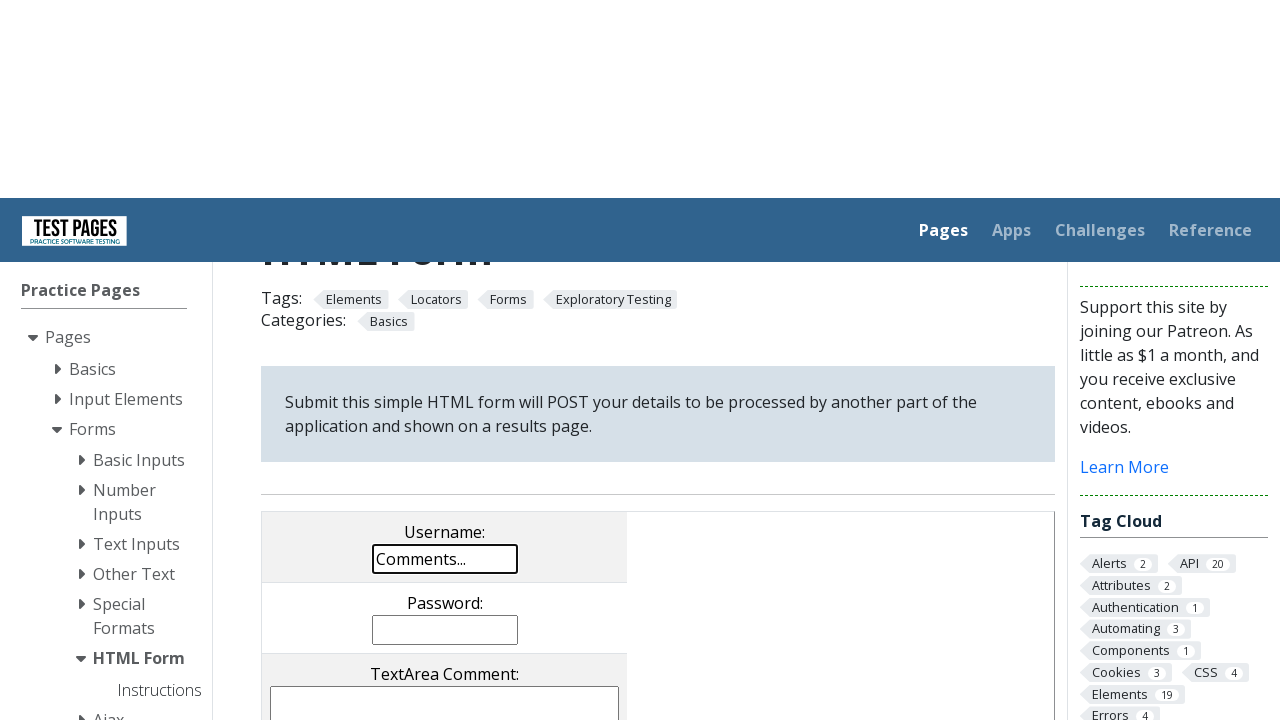

Scrolled up one page using PageUp key
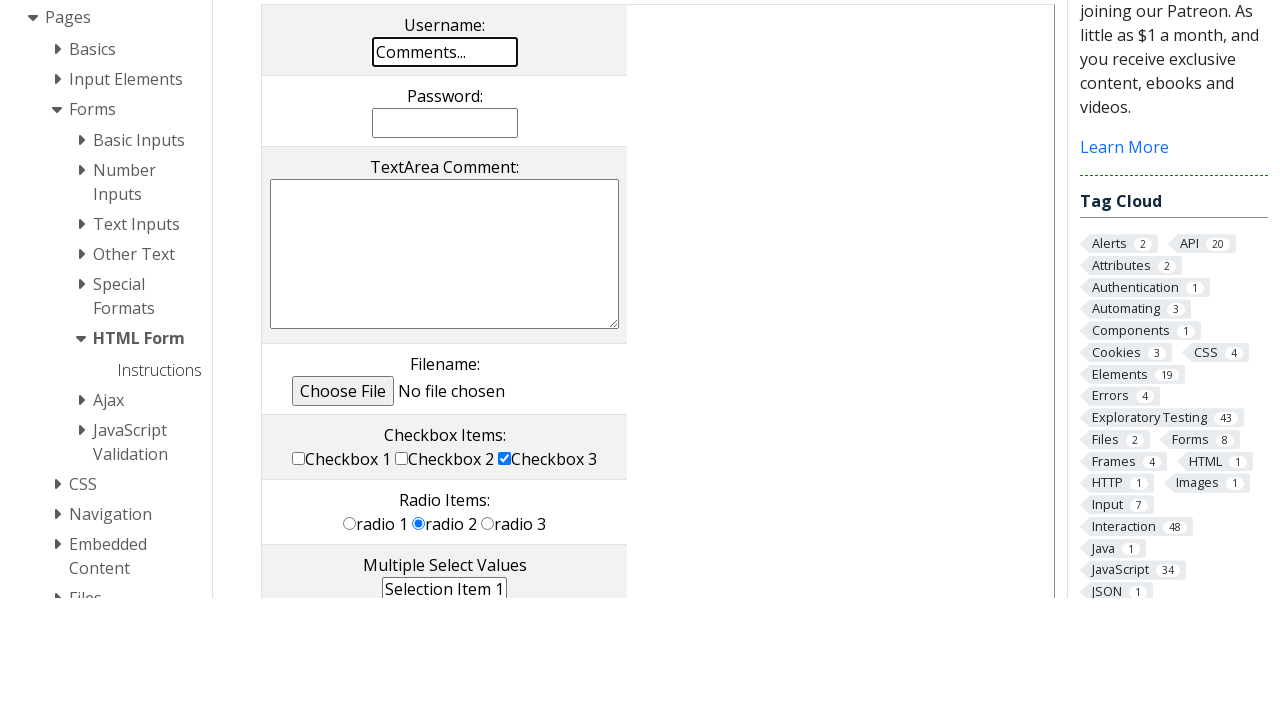

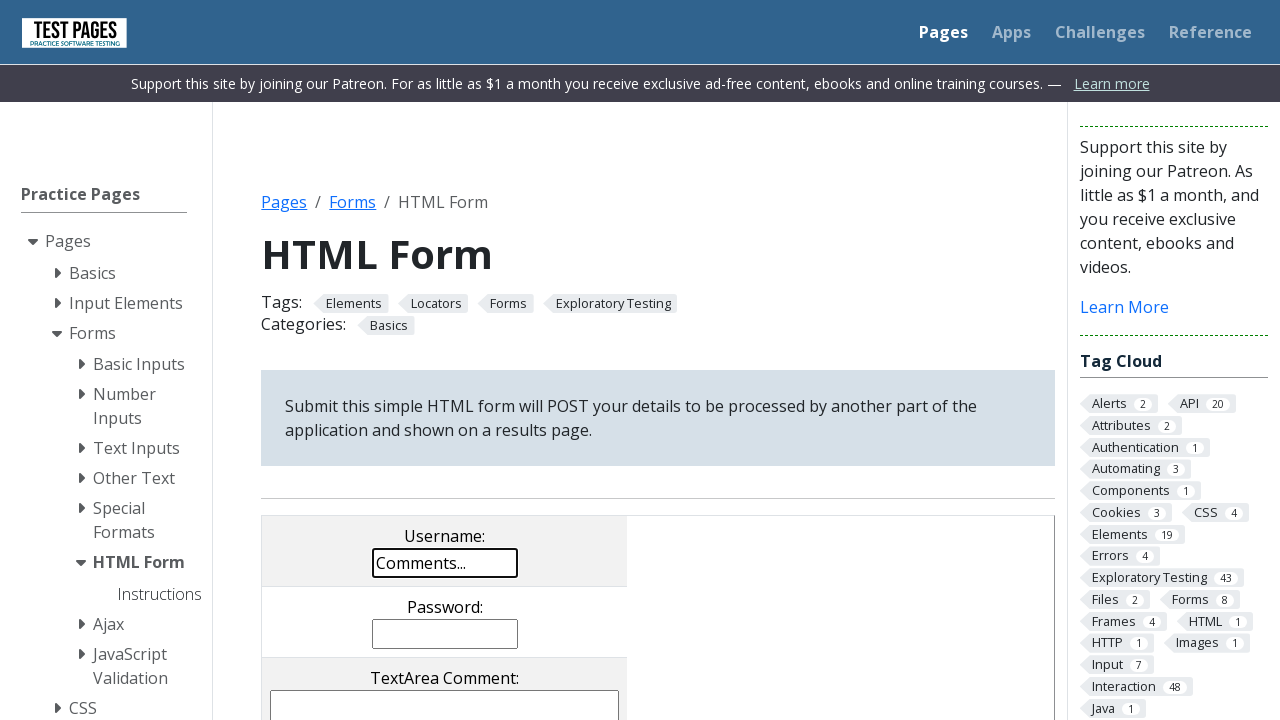